Tests the customer login flow on a demo banking application by clicking the customer login button, selecting a user from a dropdown, clicking login, and verifying the welcome message displays the correct username.

Starting URL: https://www.globalsqa.com/angularJs-protractor/BankingProject/#/login

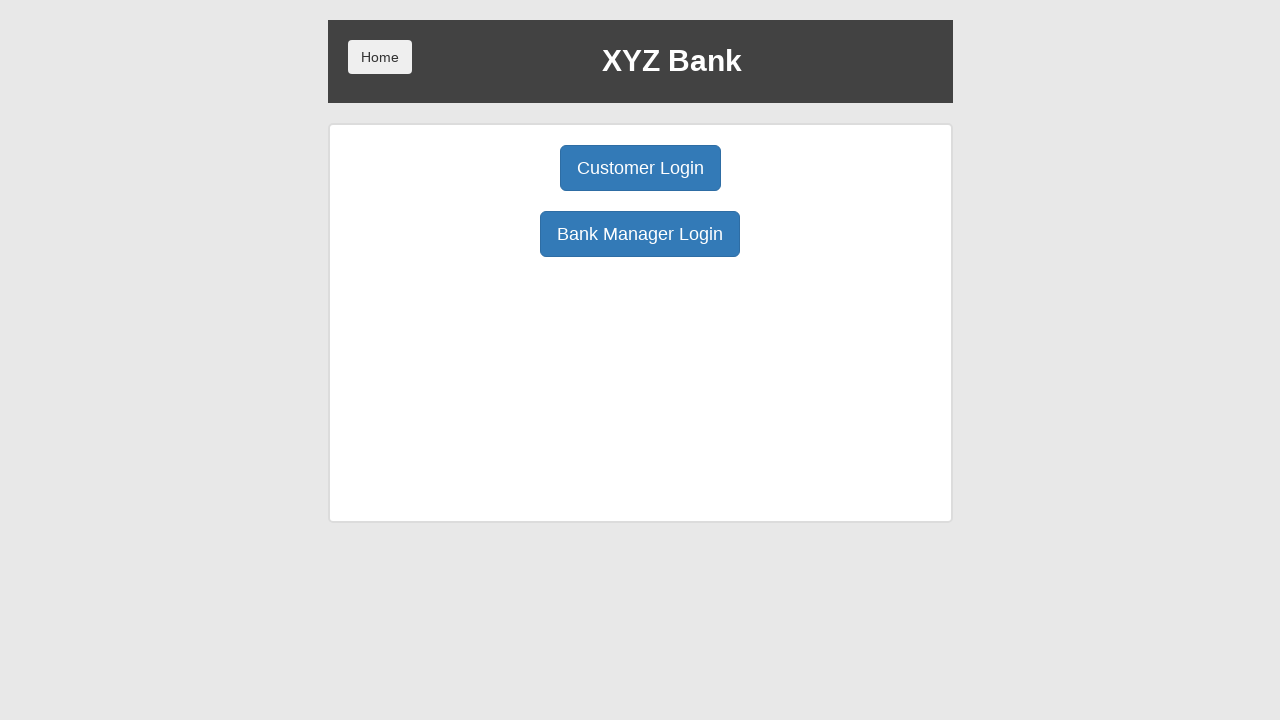

Clicked the Customer Login button at (640, 168) on button.btn.btn-primary.btn-lg[ng-click="customer()"]
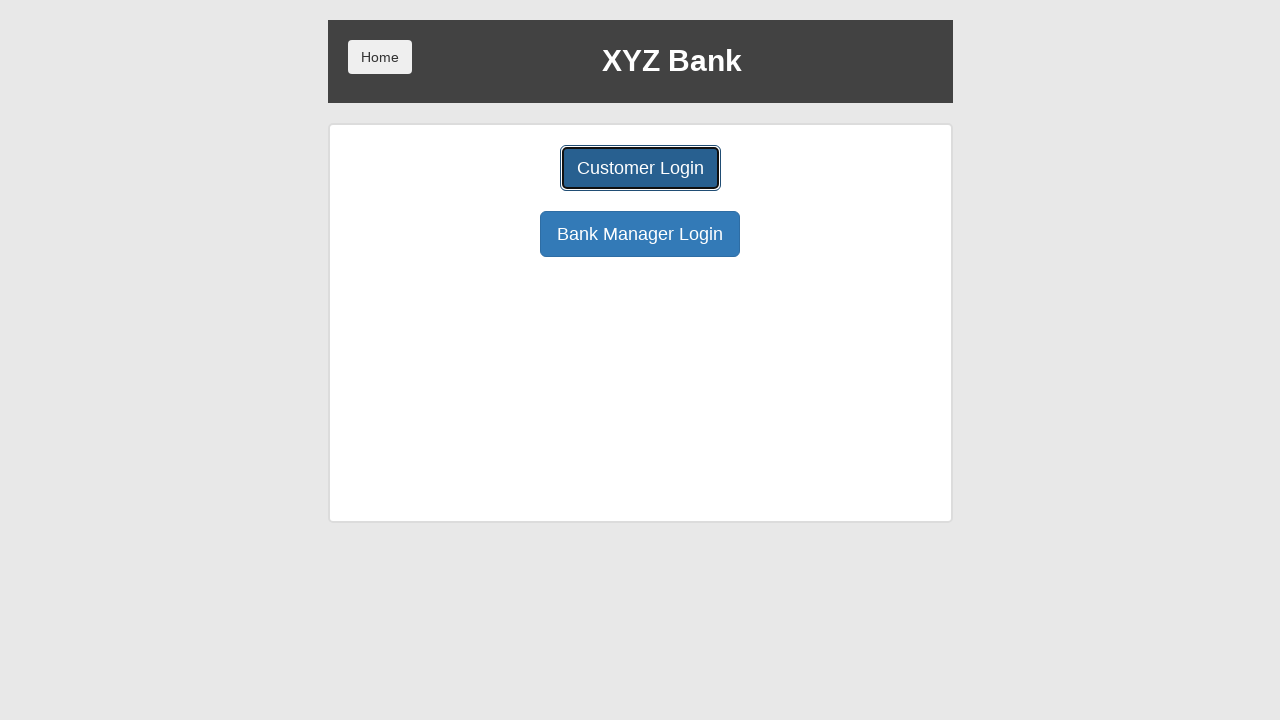

User select dropdown became visible
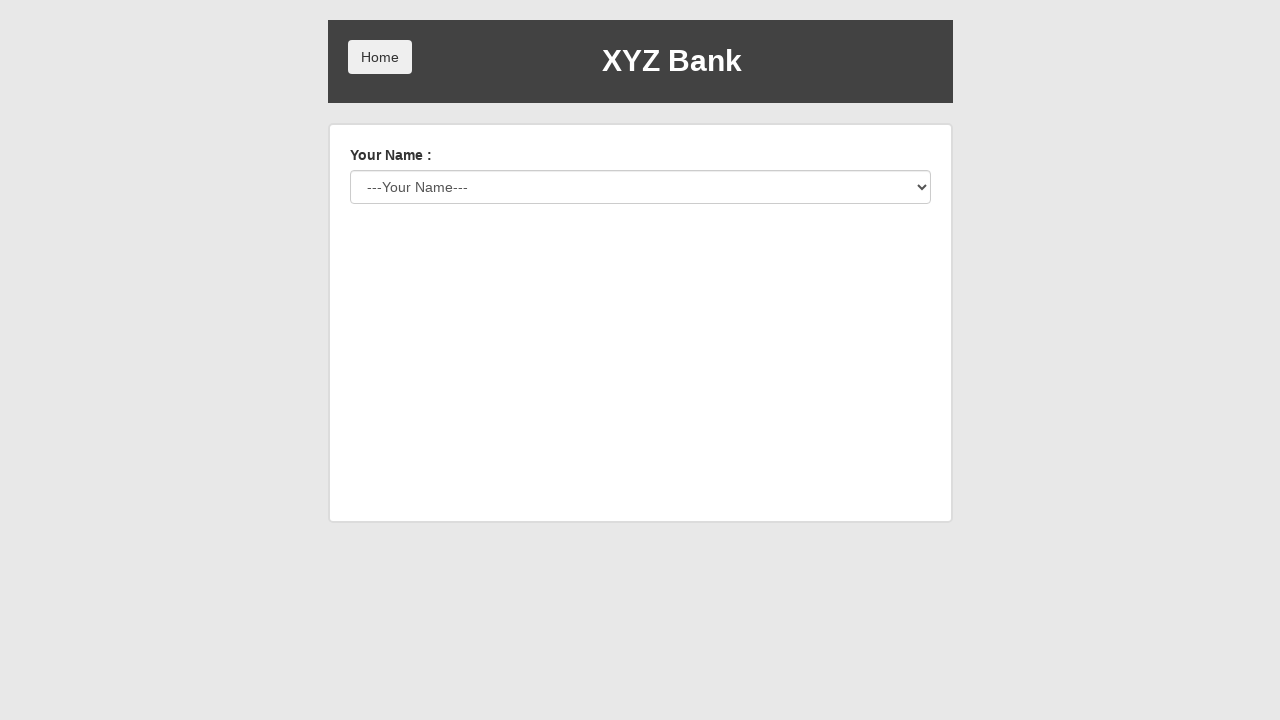

Clicked the user select dropdown at (640, 187) on #userSelect
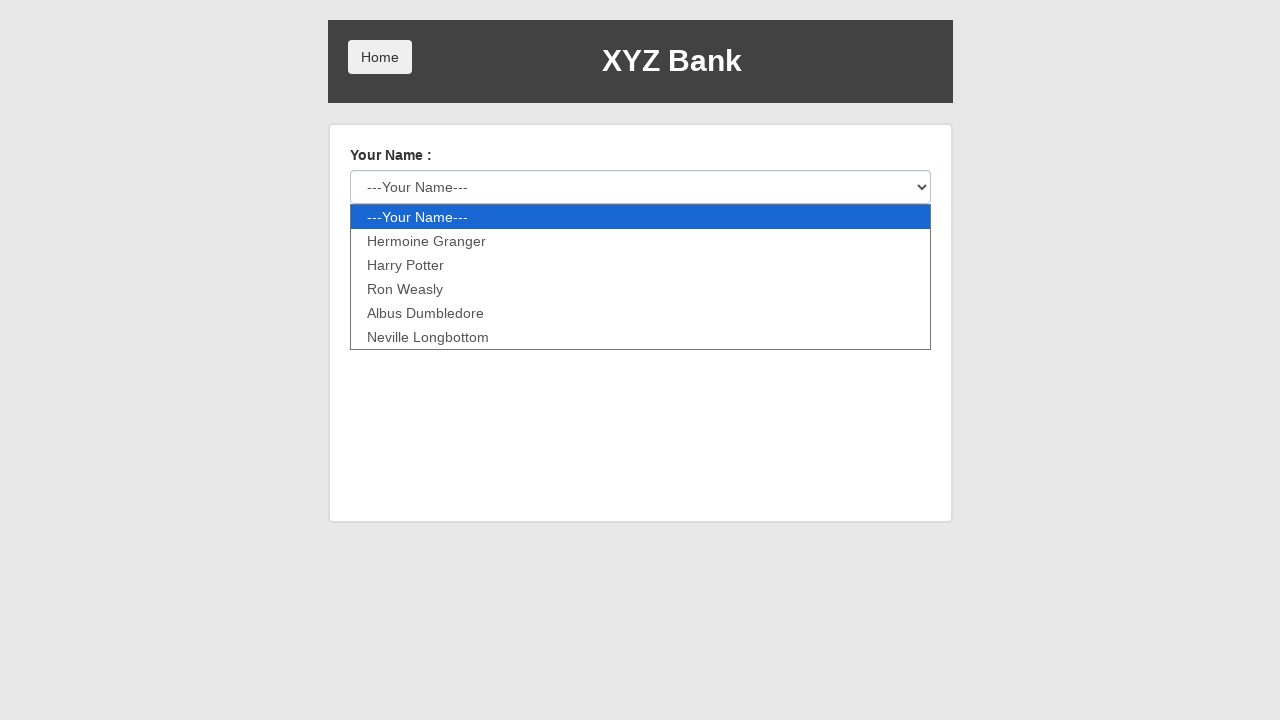

Selected 'Neville Longbottom' from the user dropdown on #userSelect
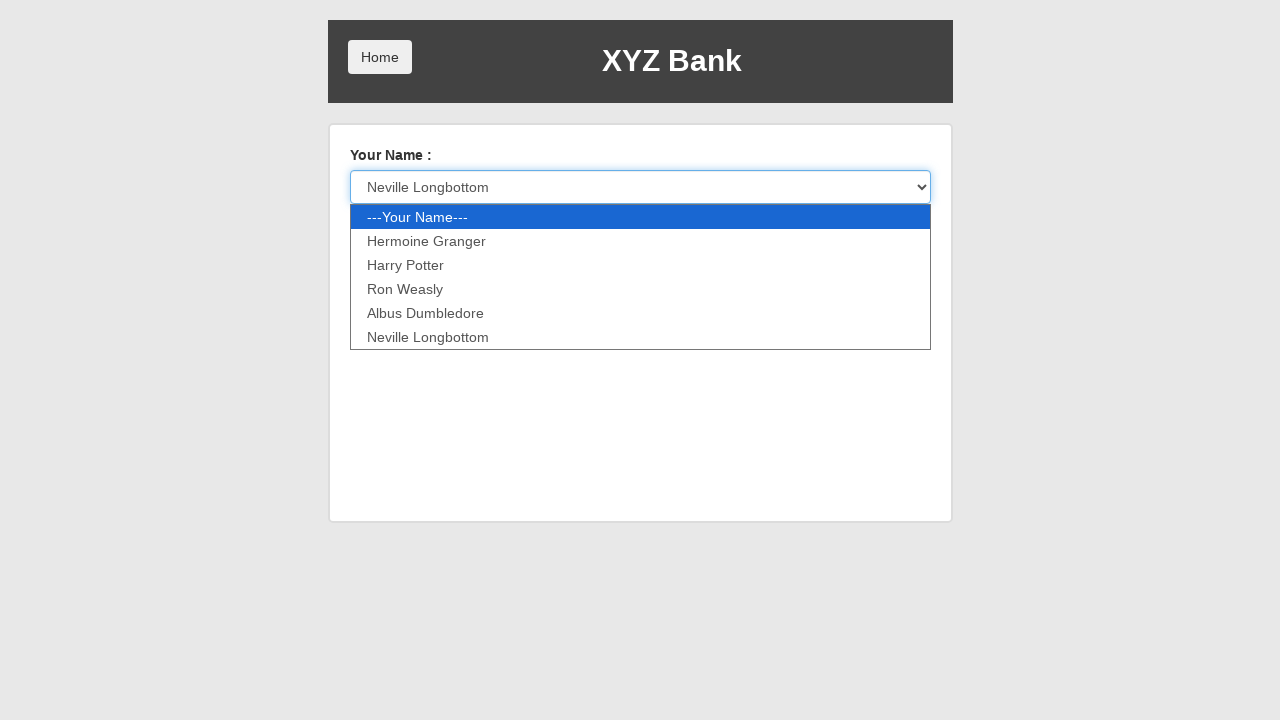

Clicked the Login button at (380, 236) on button.btn.btn-default[type="submit"][ng-show="custId != ''"]
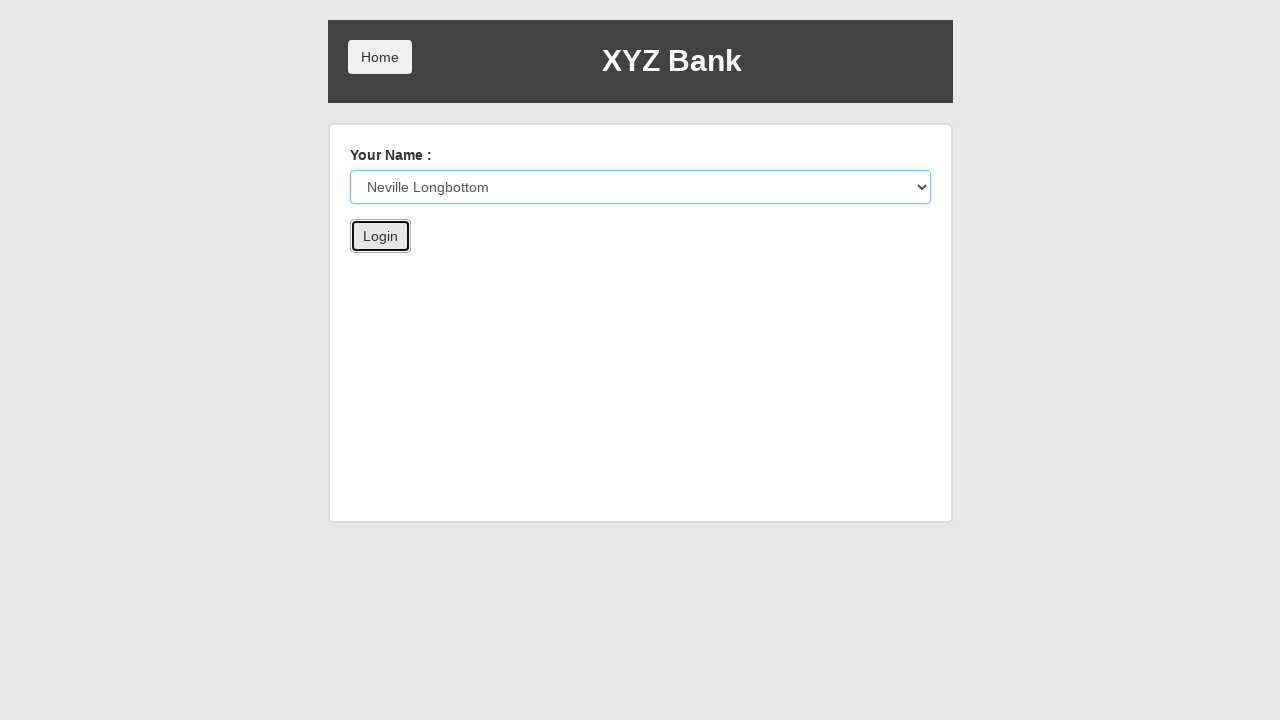

Welcome message became visible
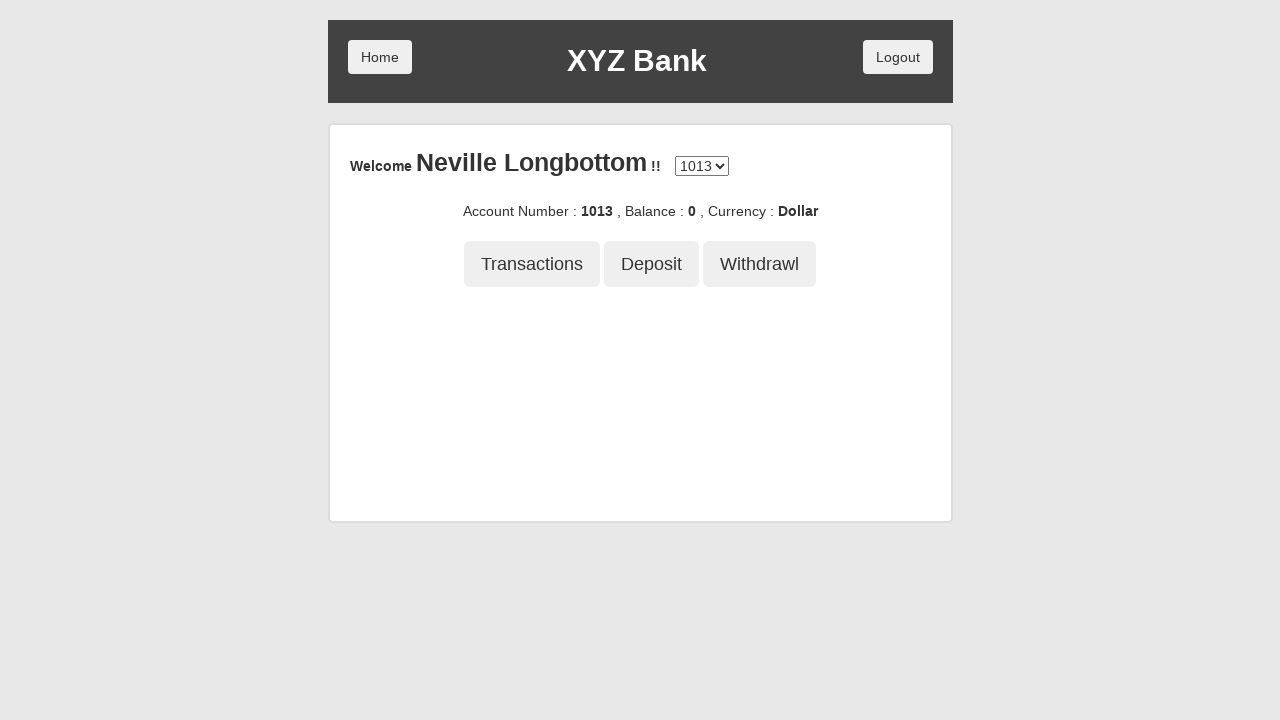

Retrieved welcome message text: 'Neville Longbottom'
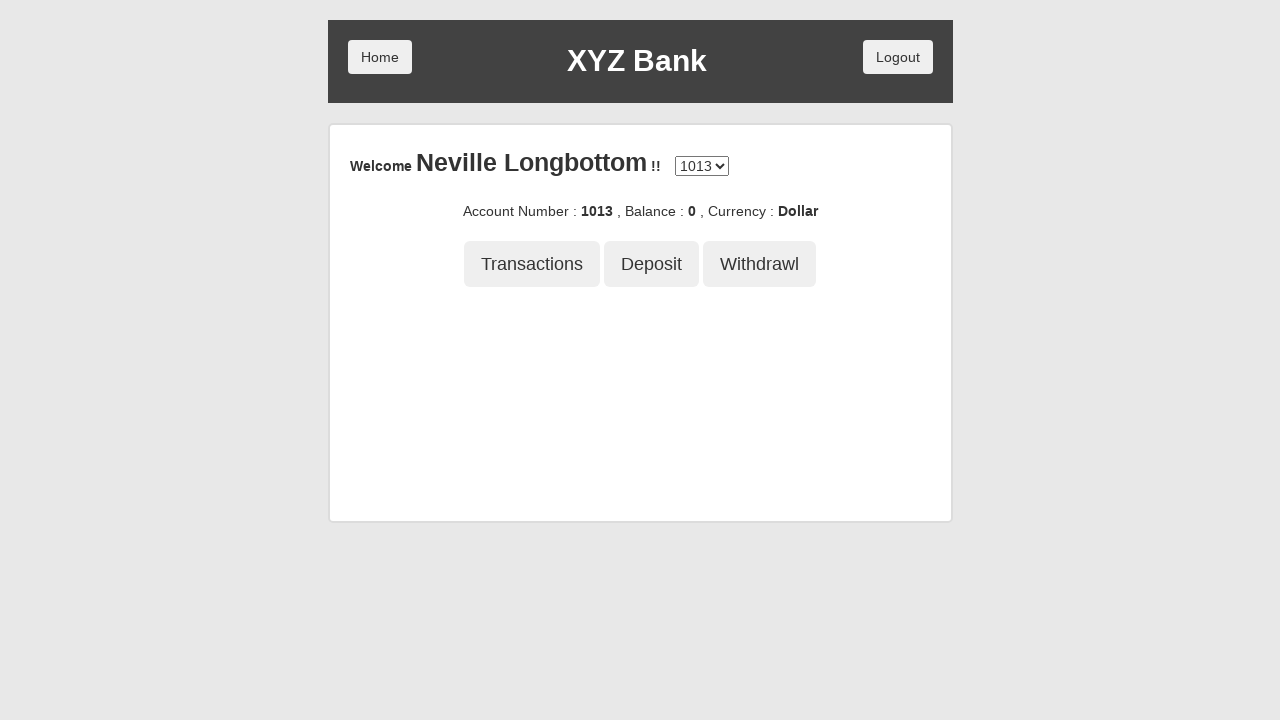

Verified that welcome message displays correct username 'Neville Longbottom'
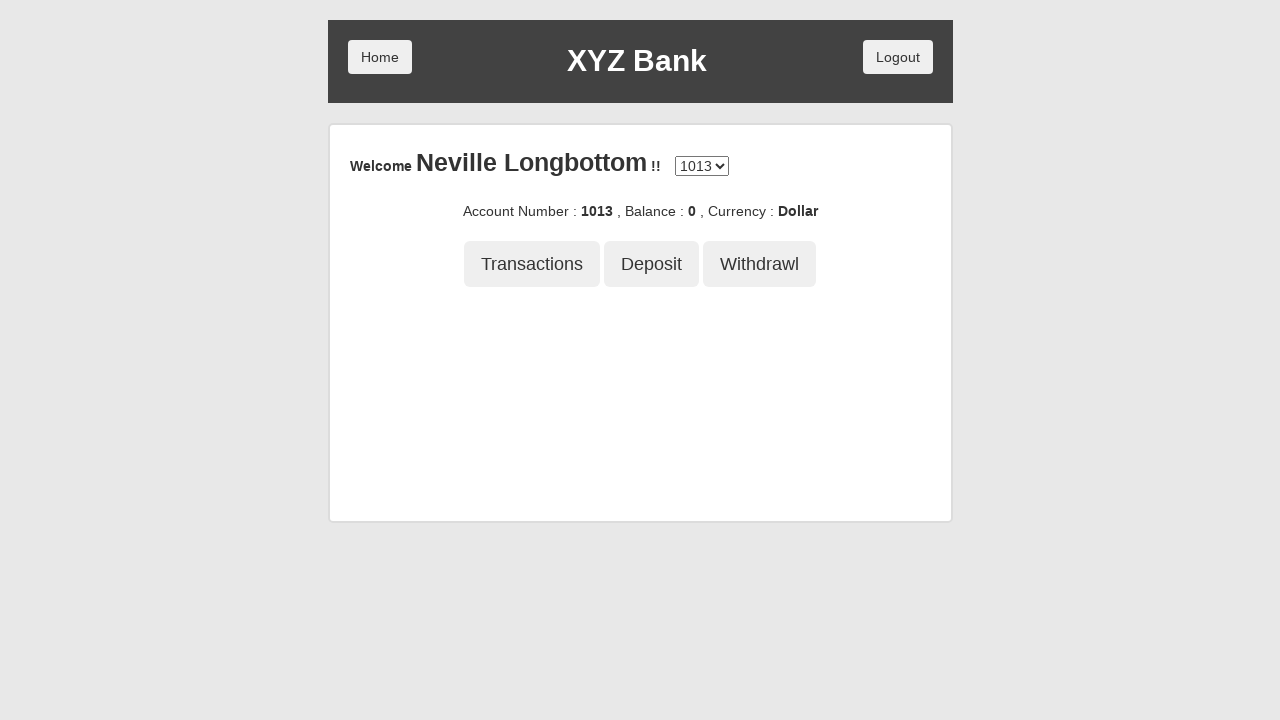

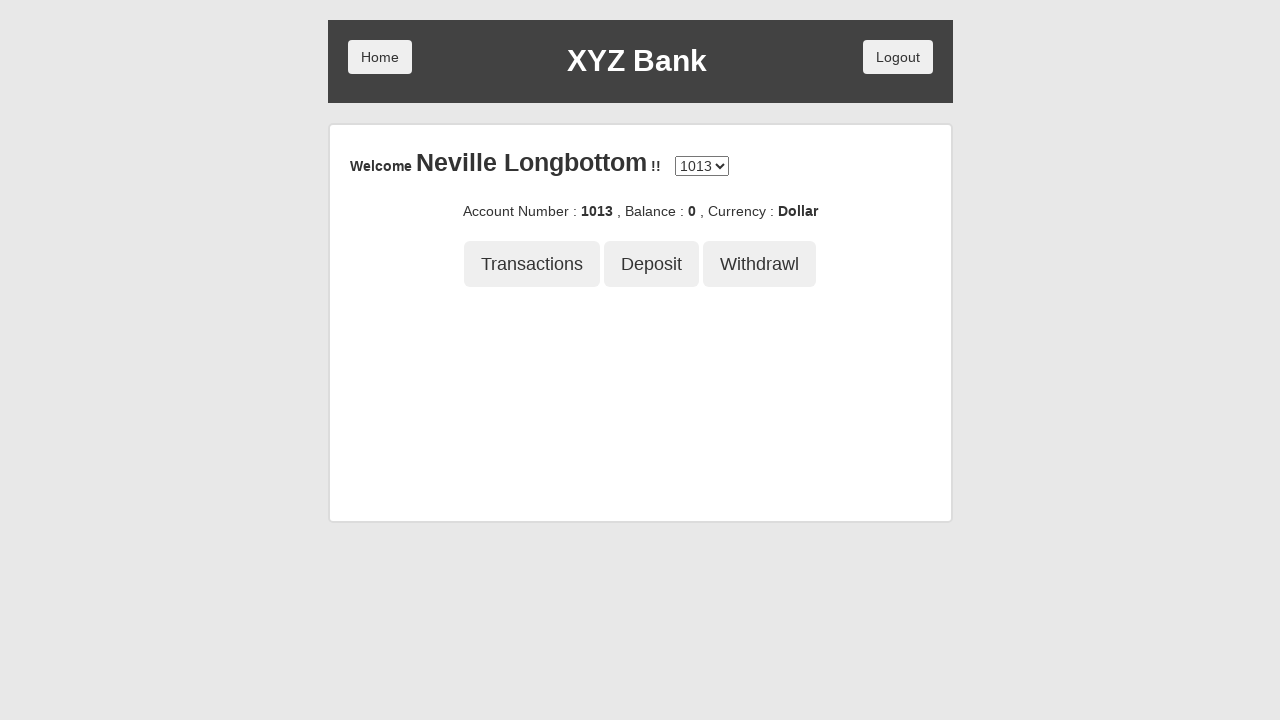